Tests page scrolling functionality by scrolling down 5000 pixels and then scrolling back up 5000 pixels on the Lenskart homepage.

Starting URL: https://www.lenskart.com/

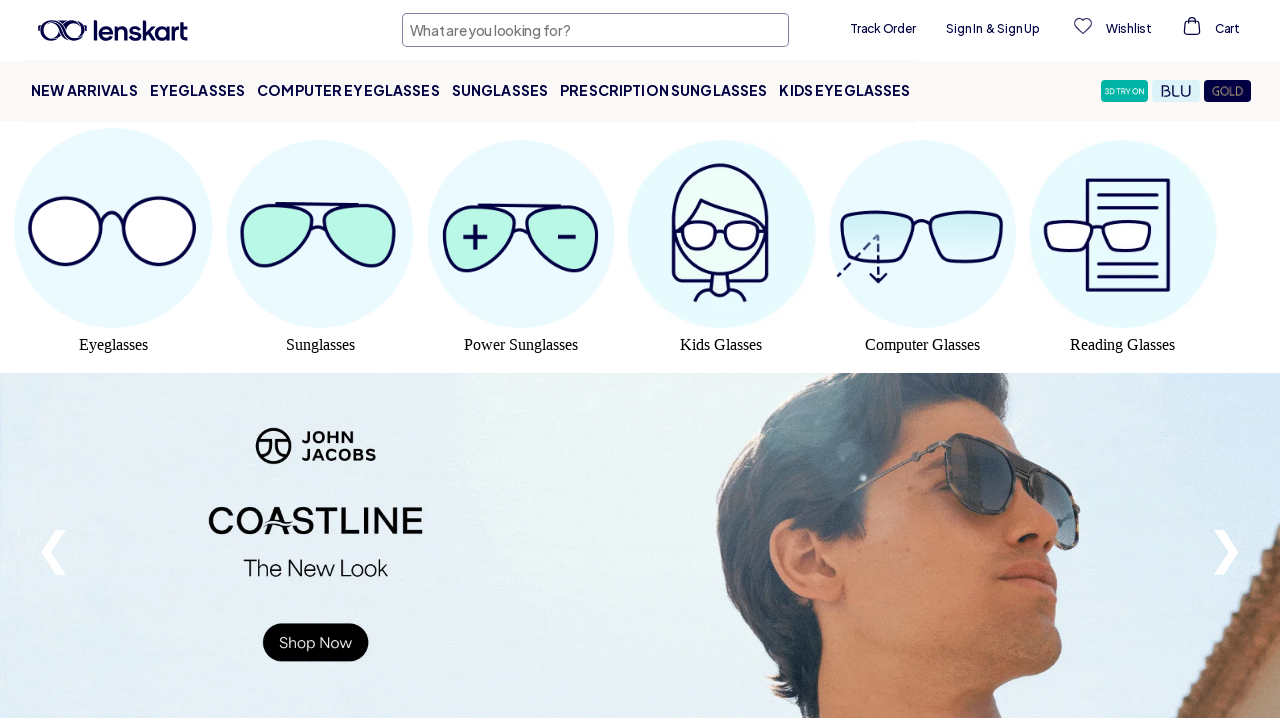

Scrolled down 5000 pixels on Lenskart homepage
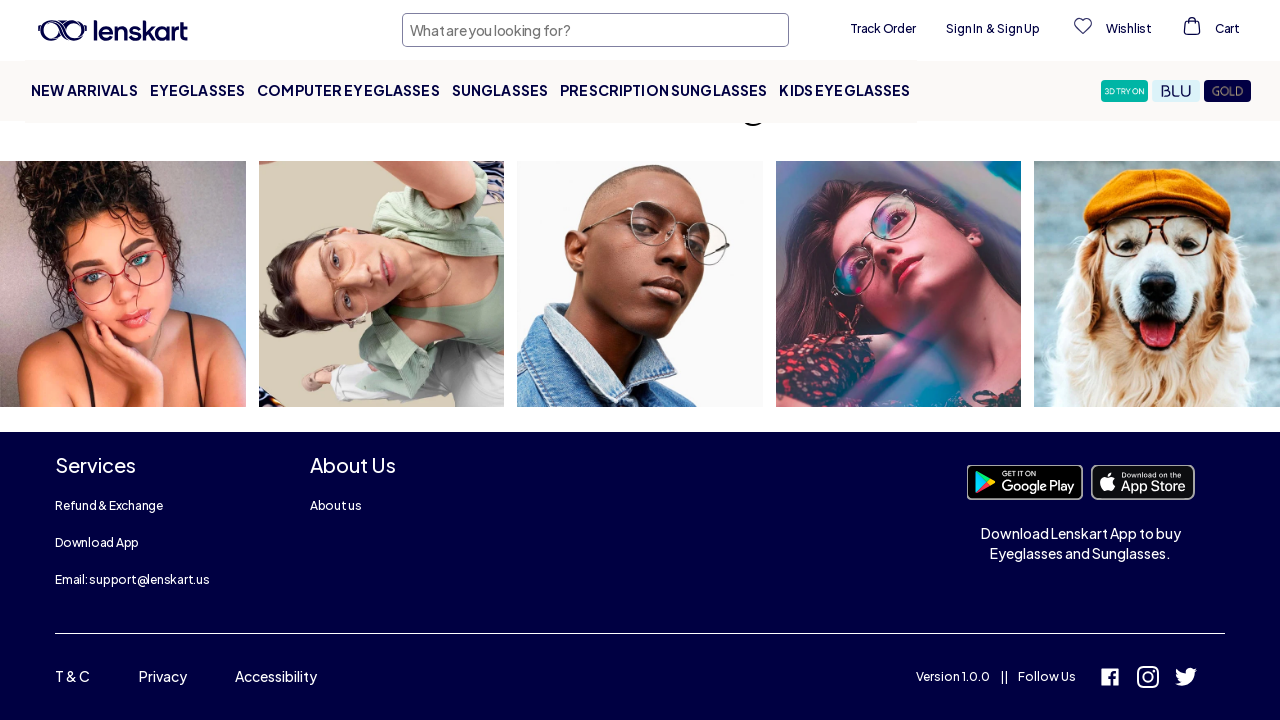

Waited 3 seconds for content to load after scrolling down
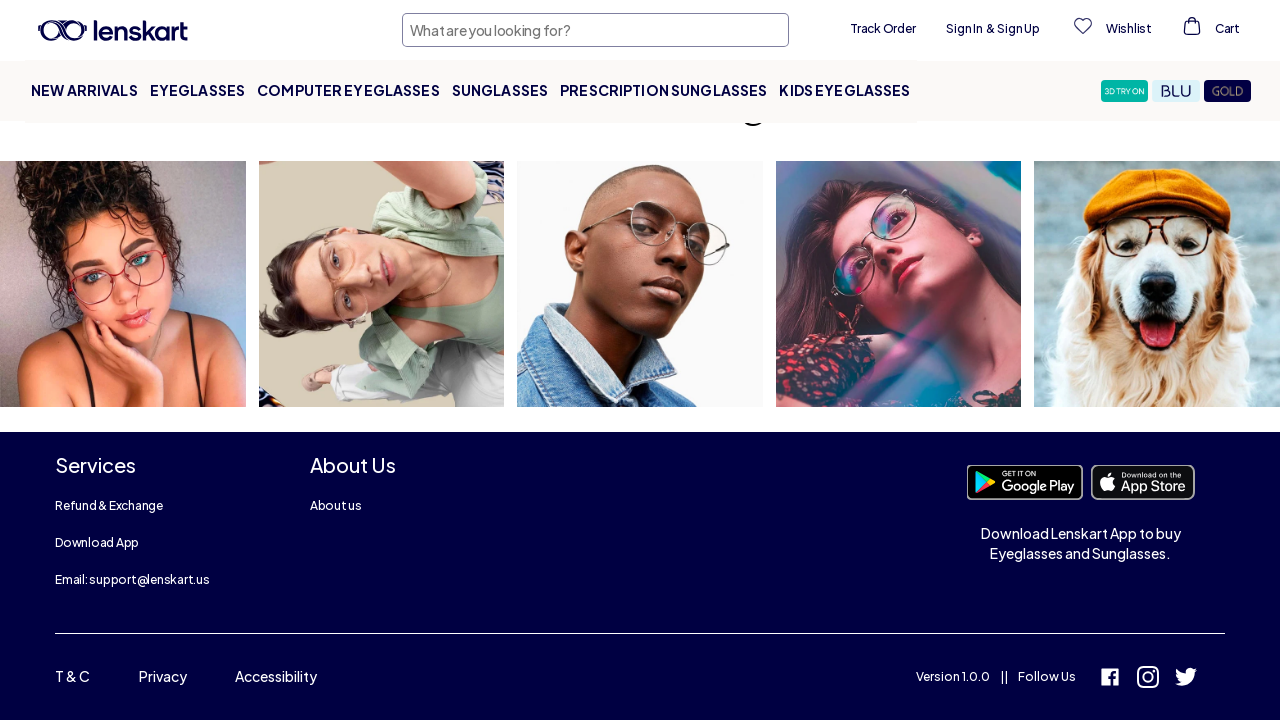

Scrolled back up 5000 pixels to return to original position
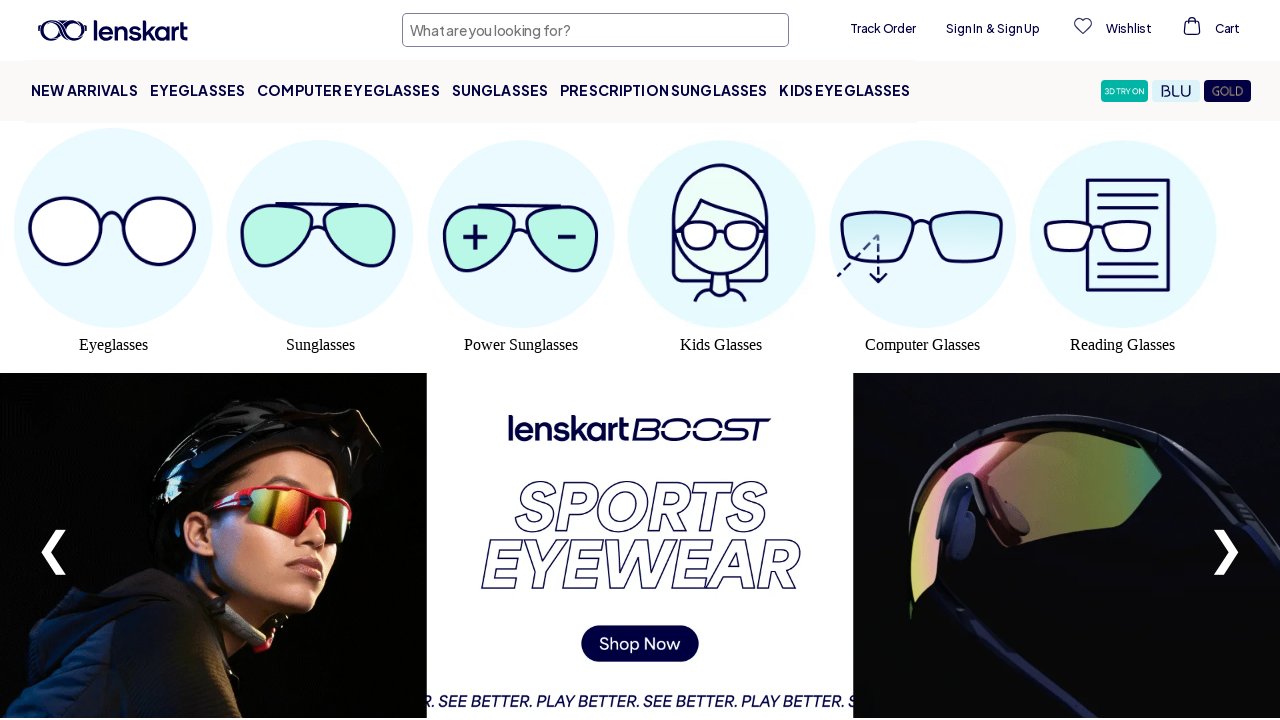

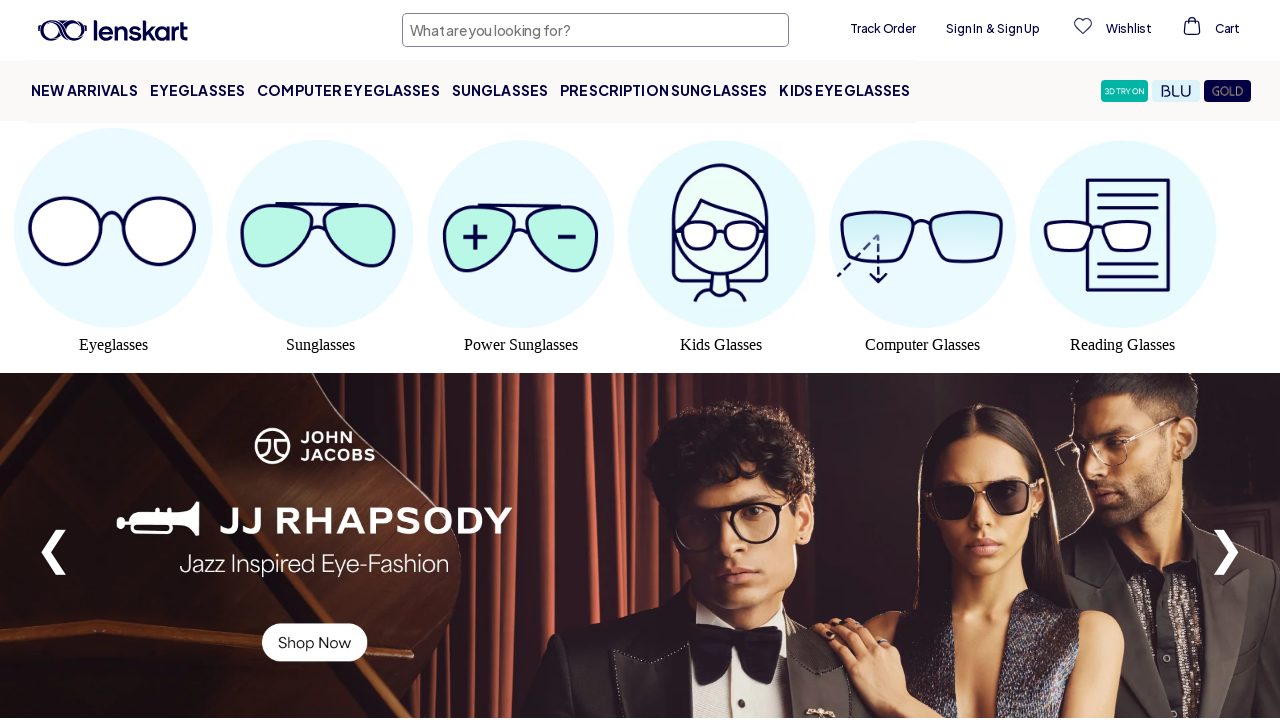